Opens the OrangeHRM demo website and maximizes the browser window to verify the page loads successfully

Starting URL: https://opensource-demo.orangehrmlive.com/

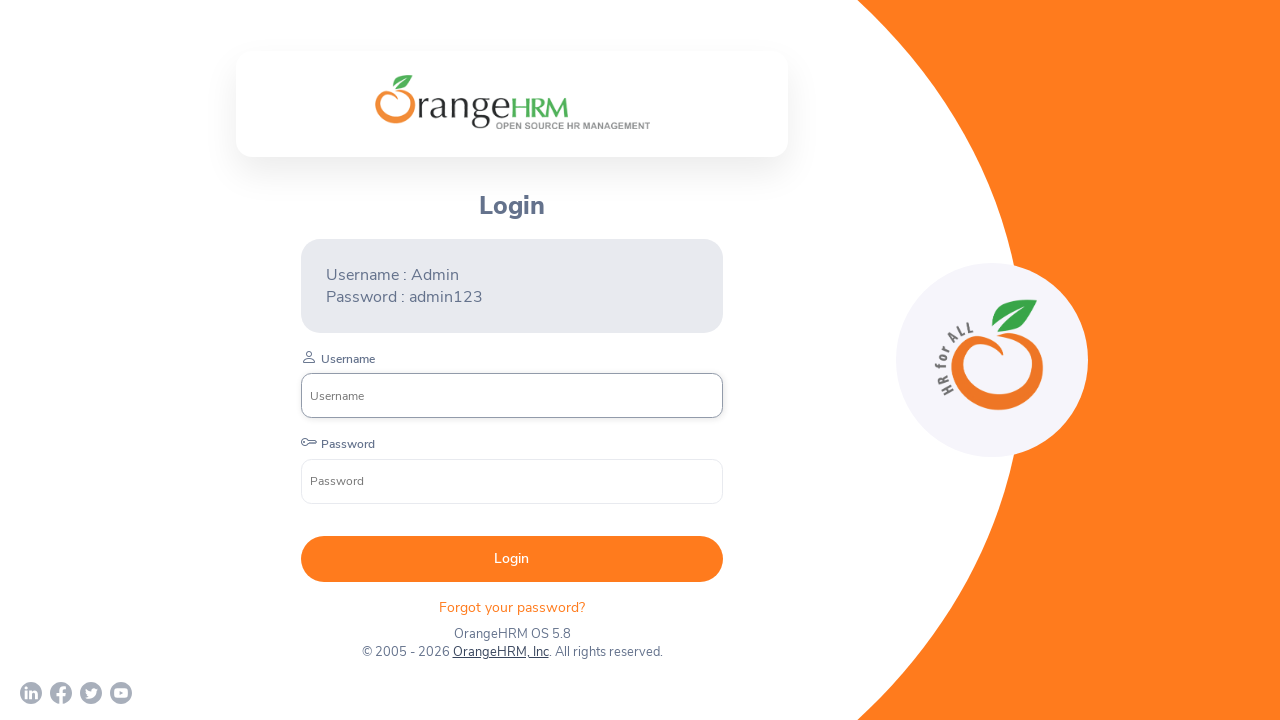

Navigated to OrangeHRM demo website
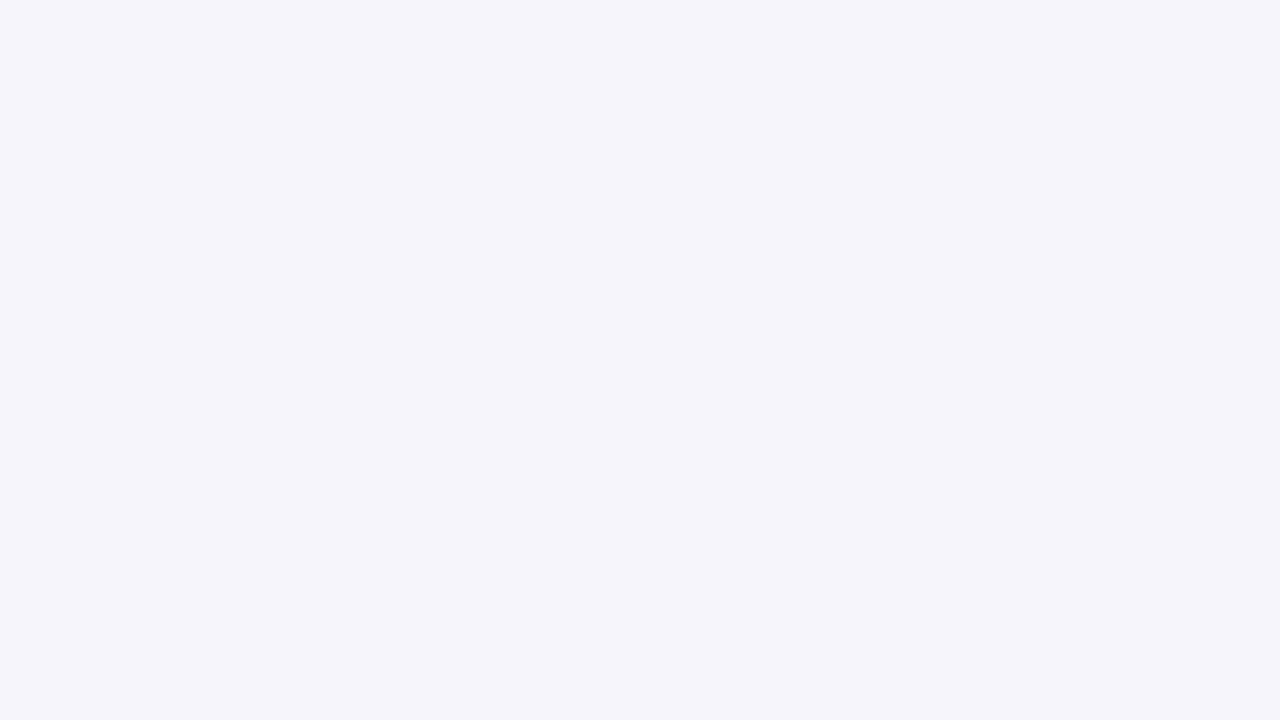

Set browser viewport to 1920x1080 (maximized)
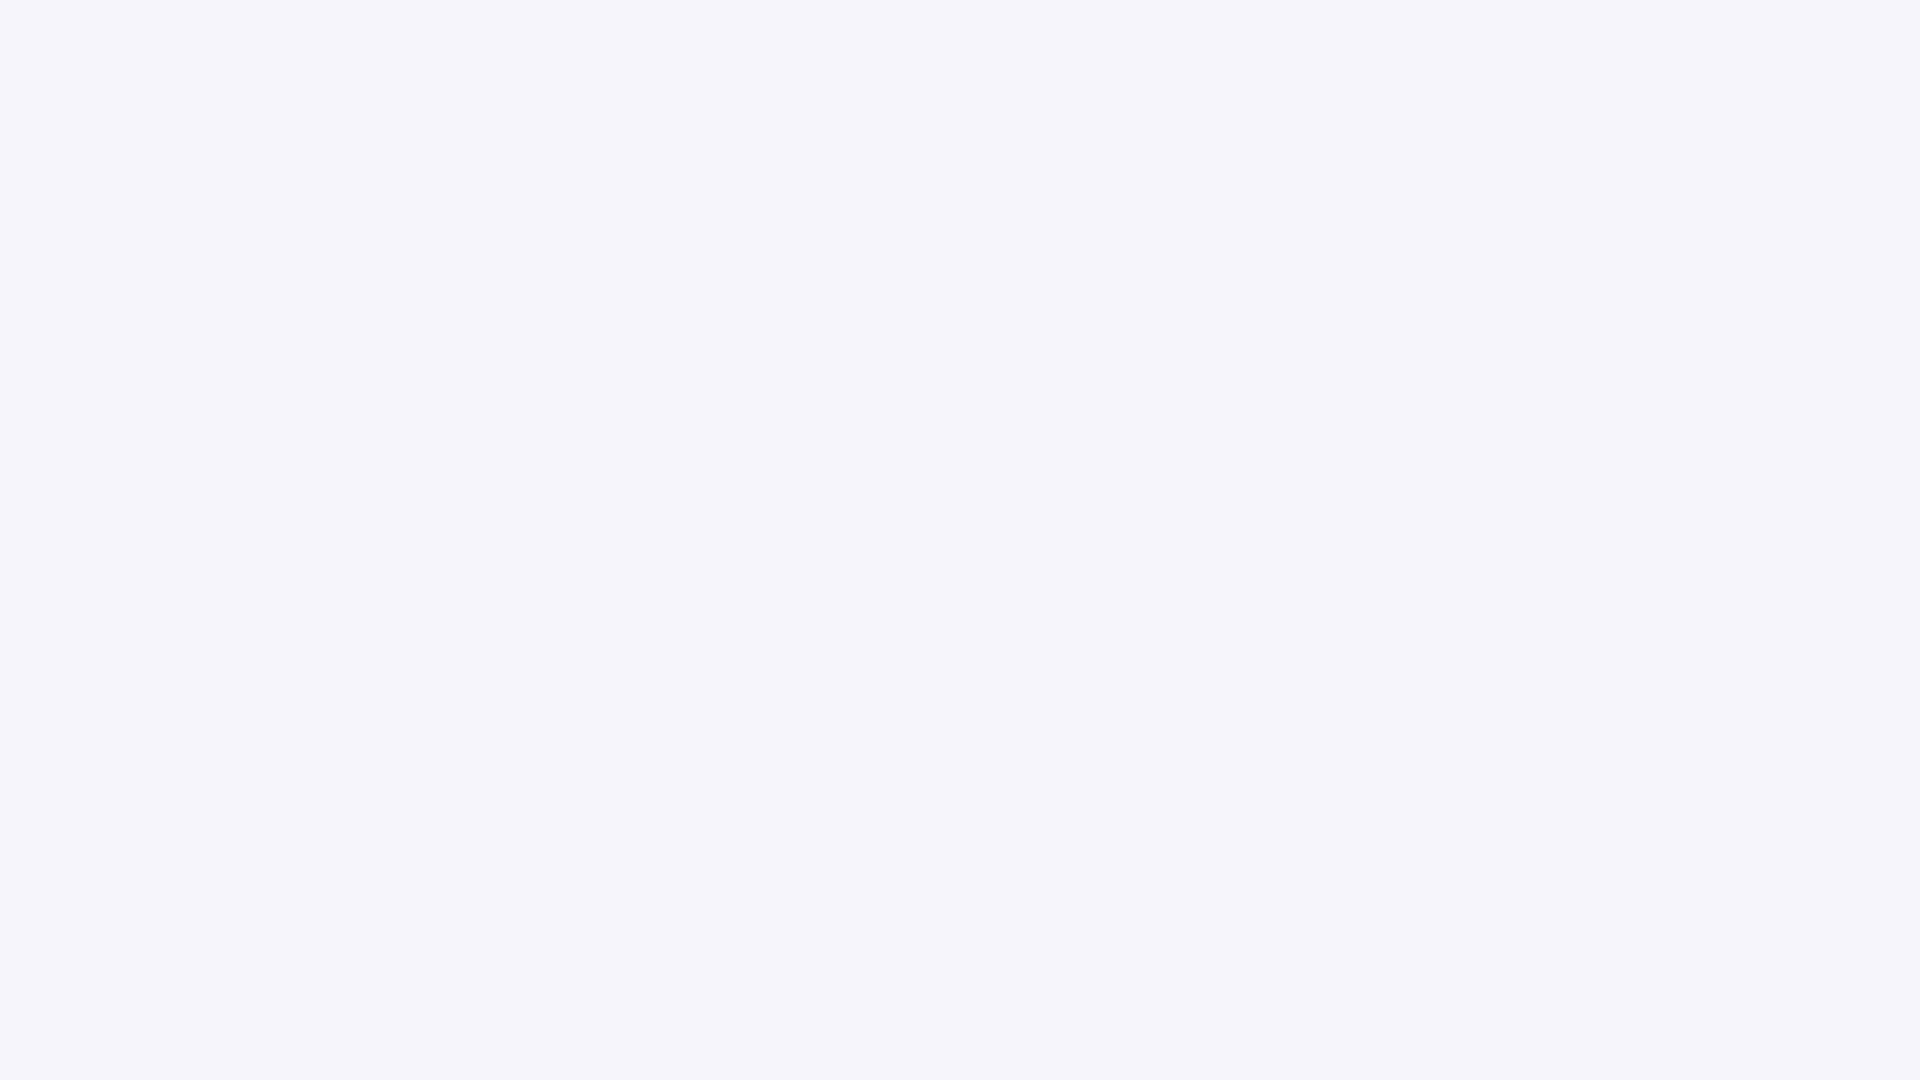

Page fully loaded - DOM content ready
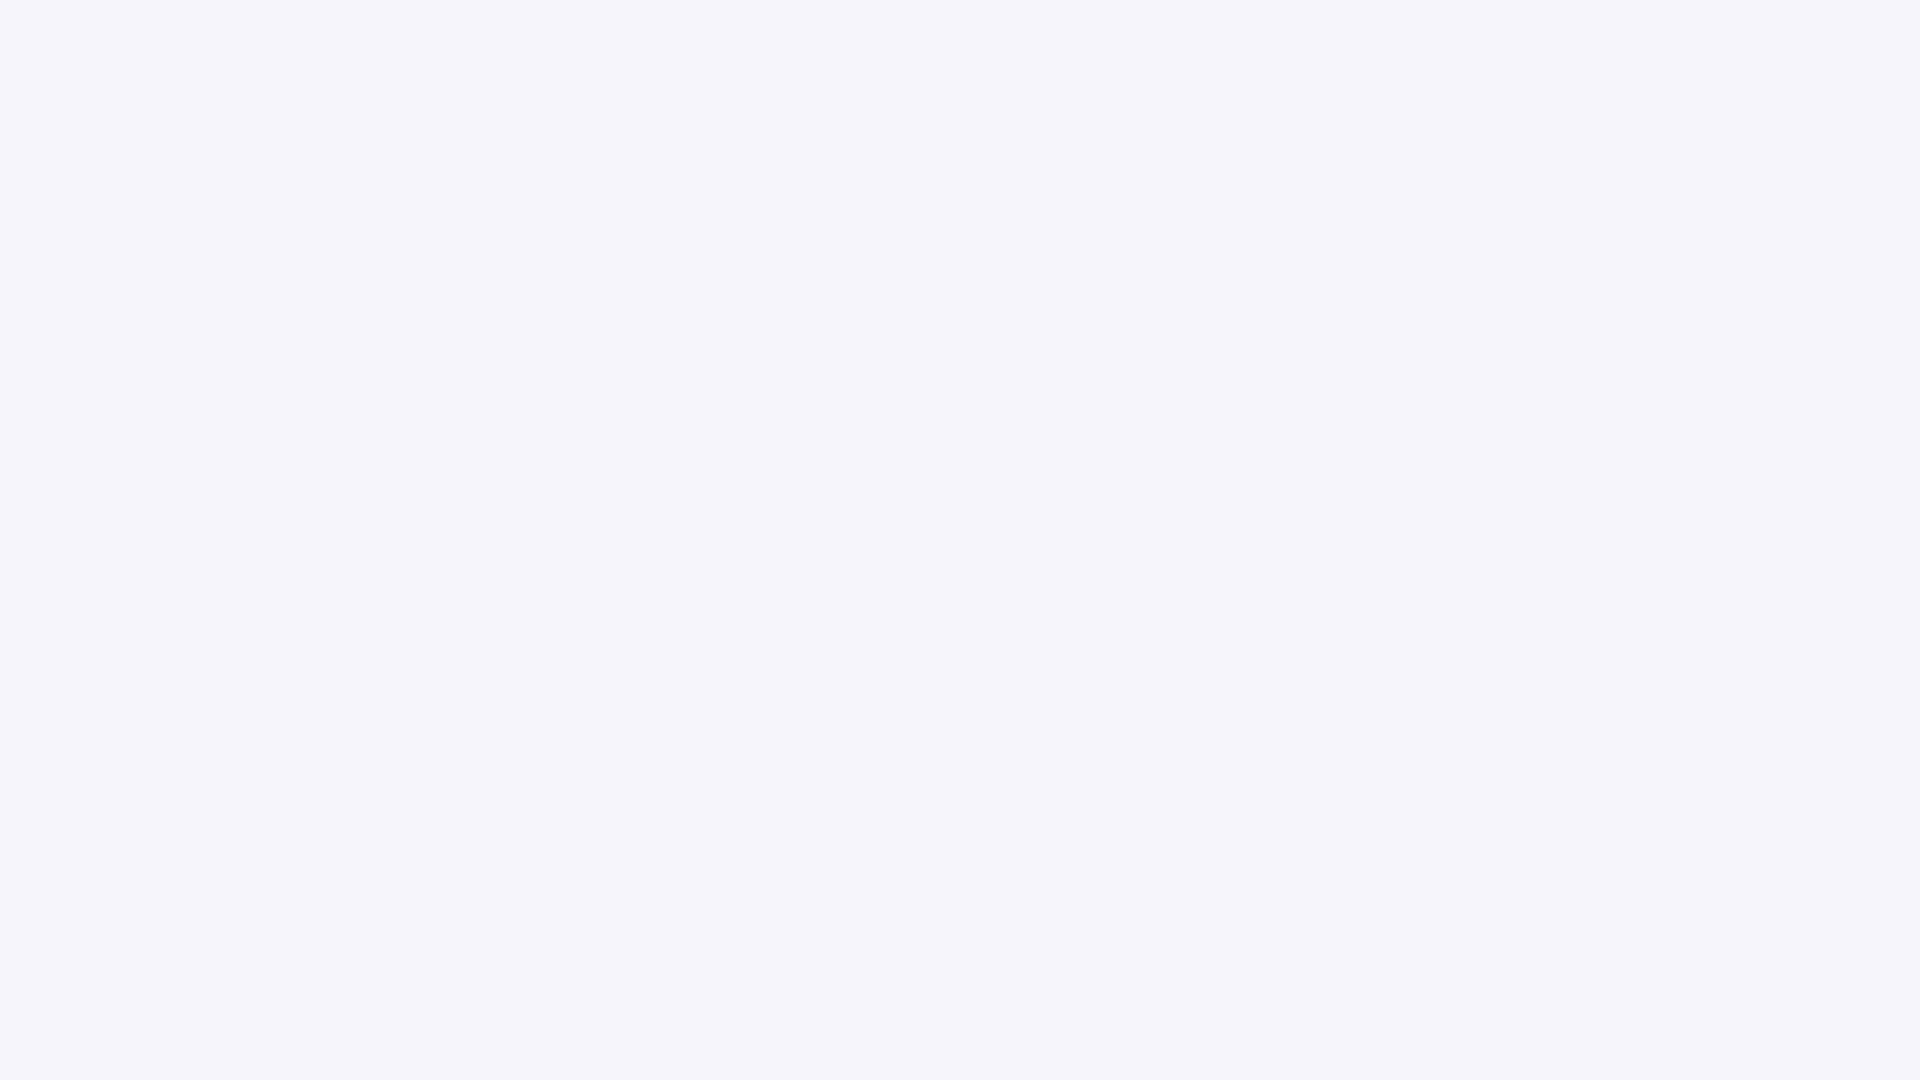

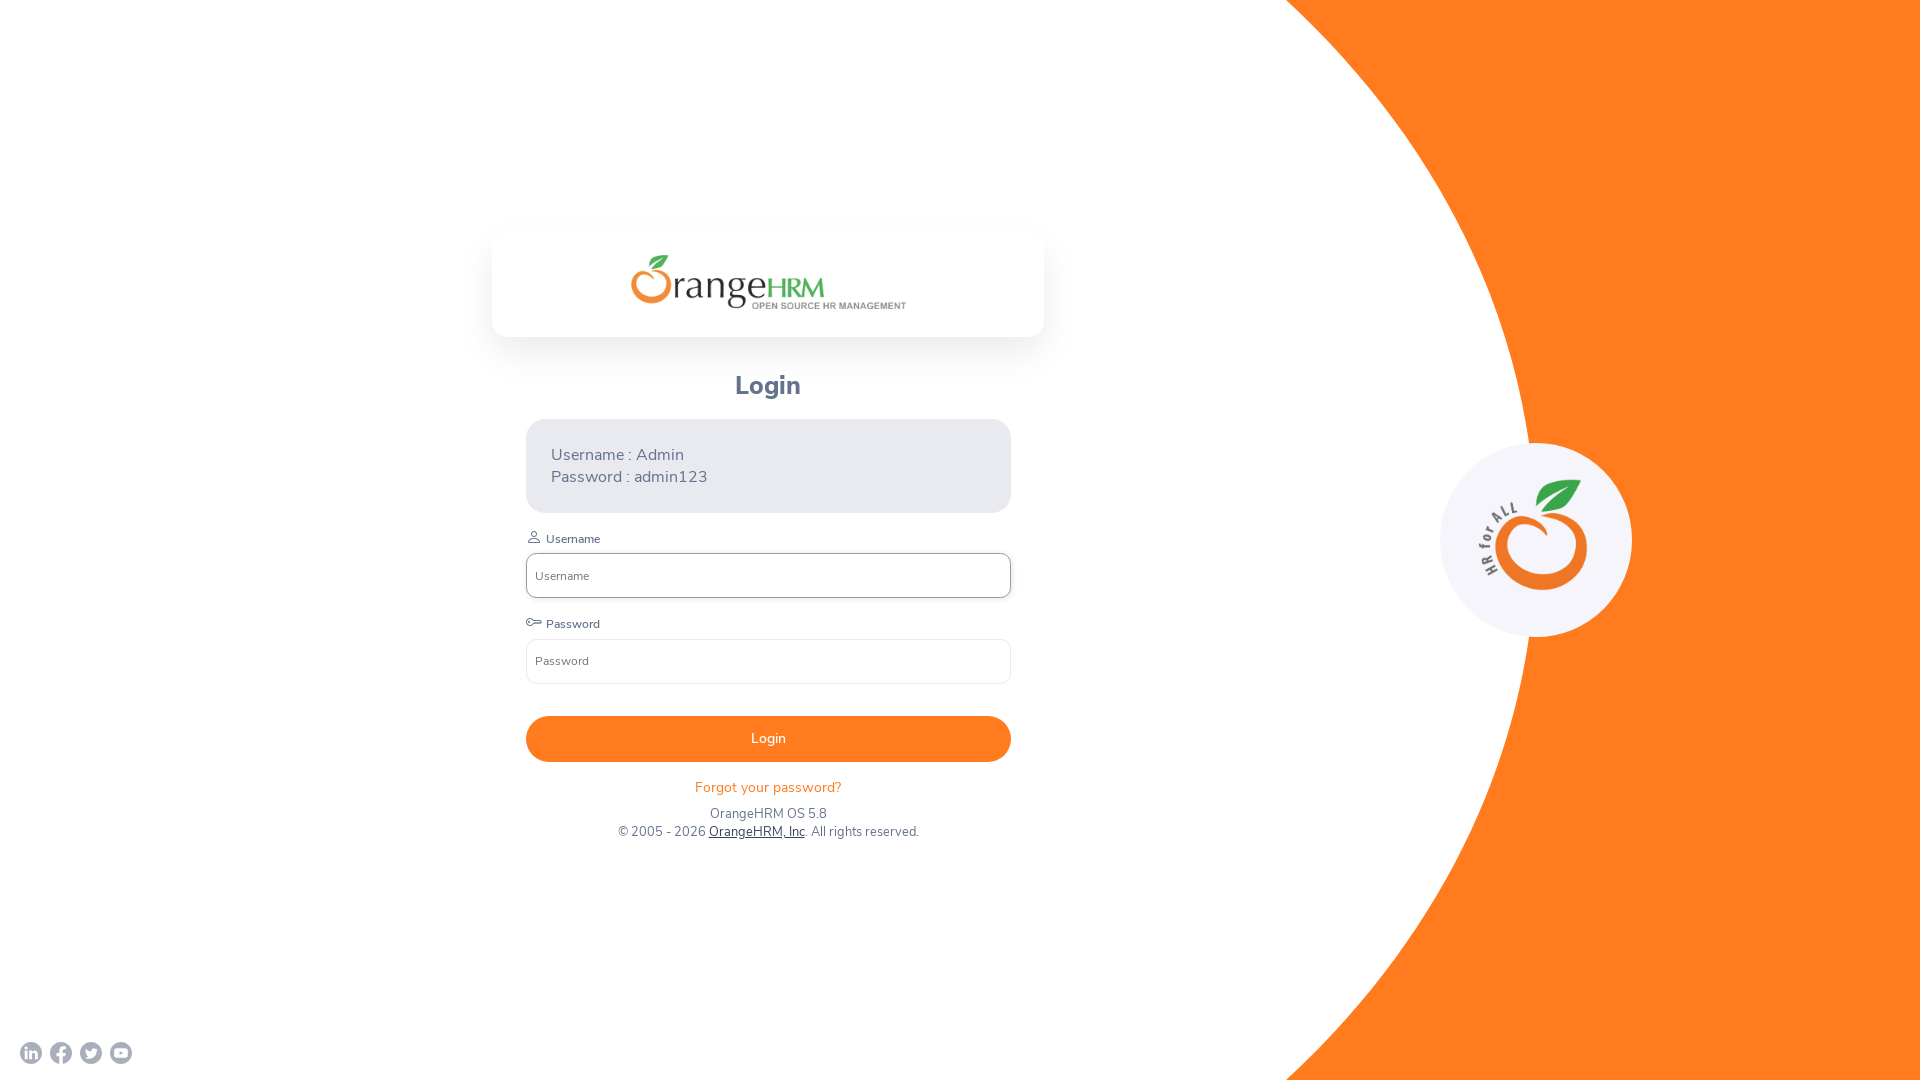